Tests dynamic click functionality by clicking a button and verifying the success message appears

Starting URL: https://demoqa.com/buttons

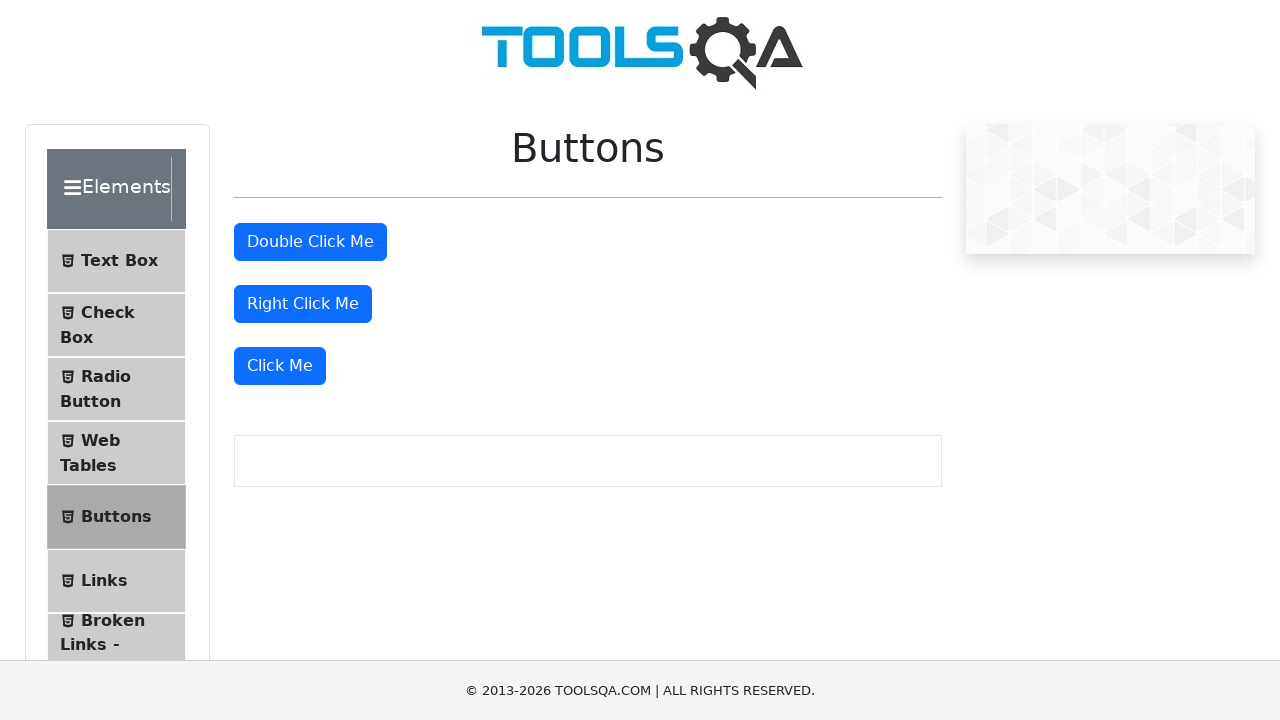

Waited for the third 'Click Me' button to be visible
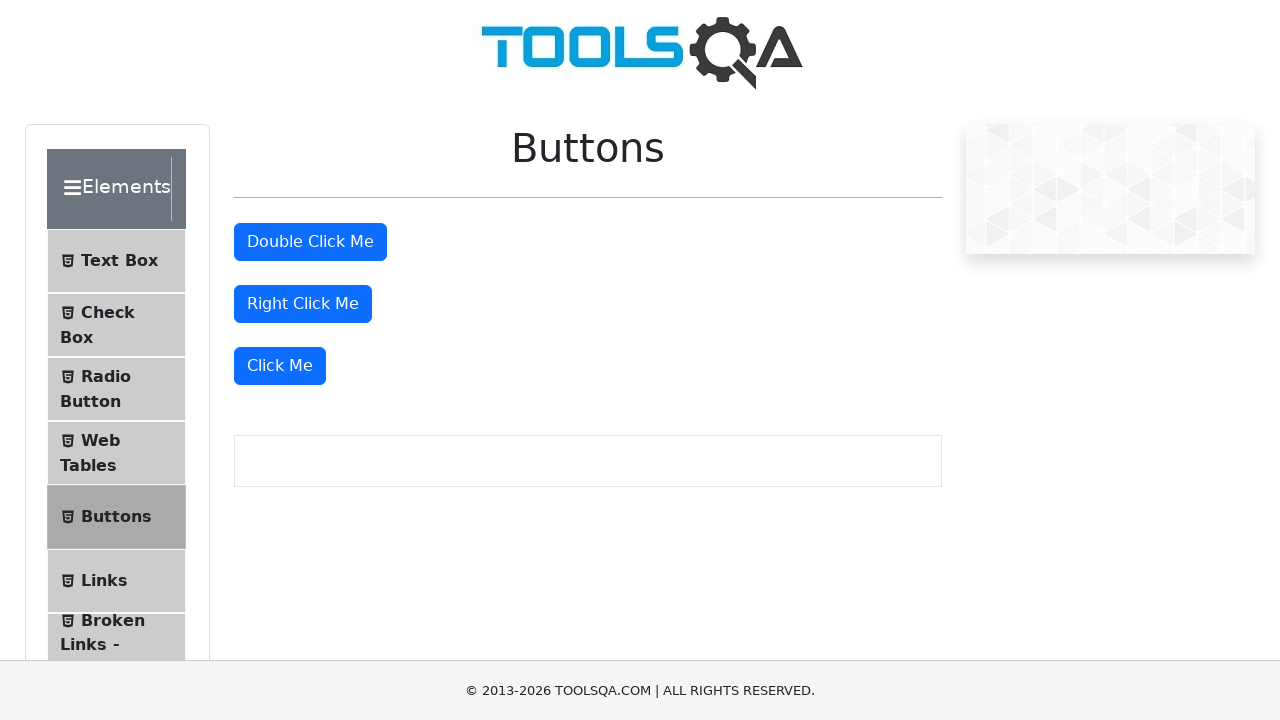

Clicked the dynamic 'Click Me' button at (280, 366) on button:has-text('Click Me') >> nth=-1
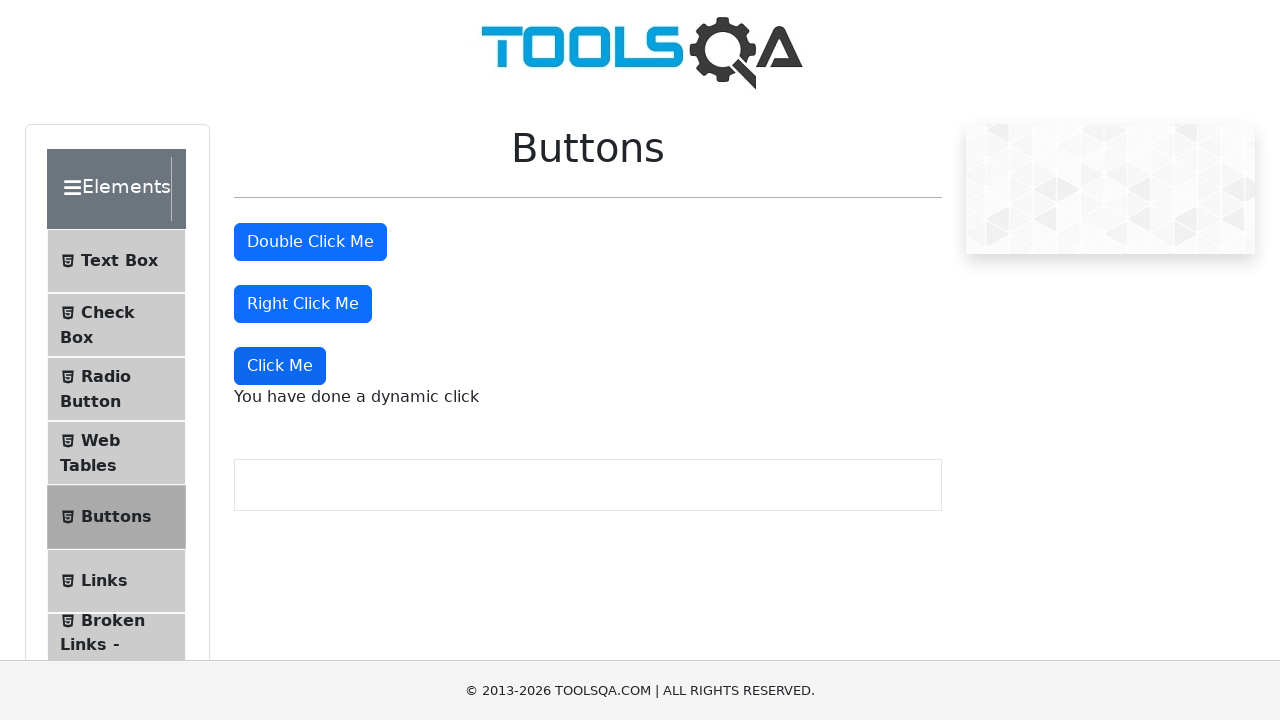

Waited for the dynamic click message element to appear
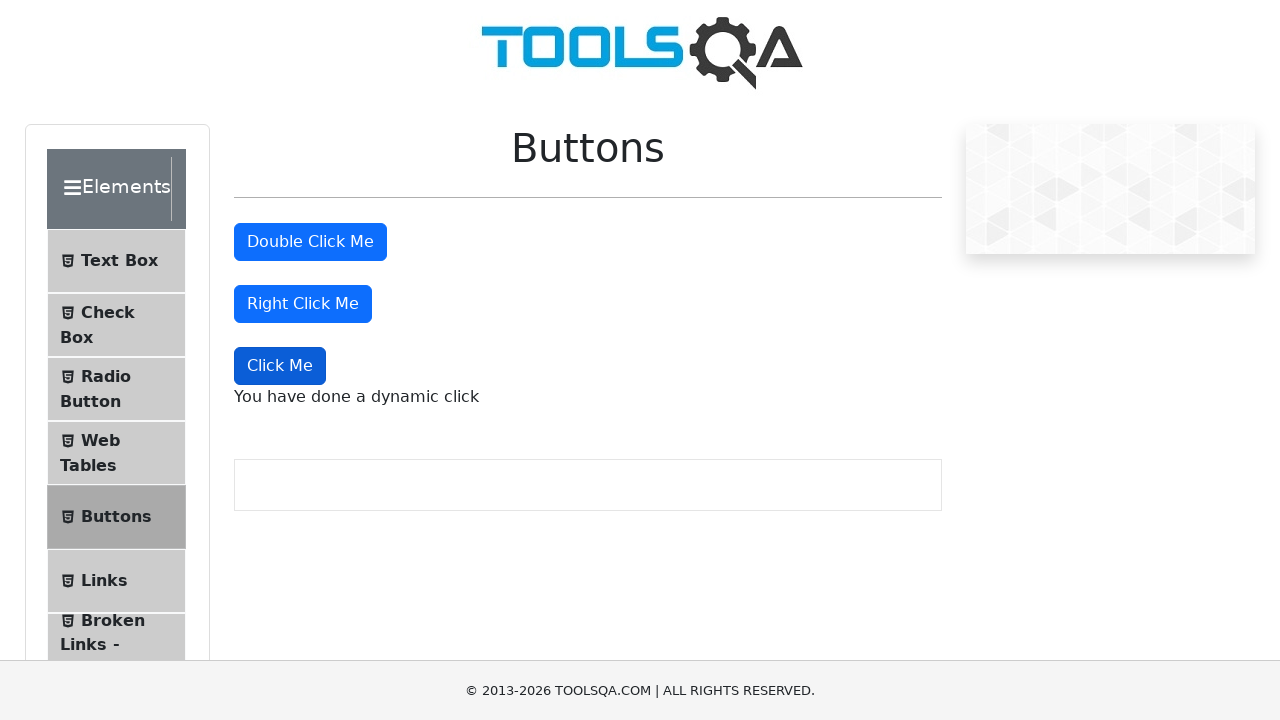

Located the dynamic click message element
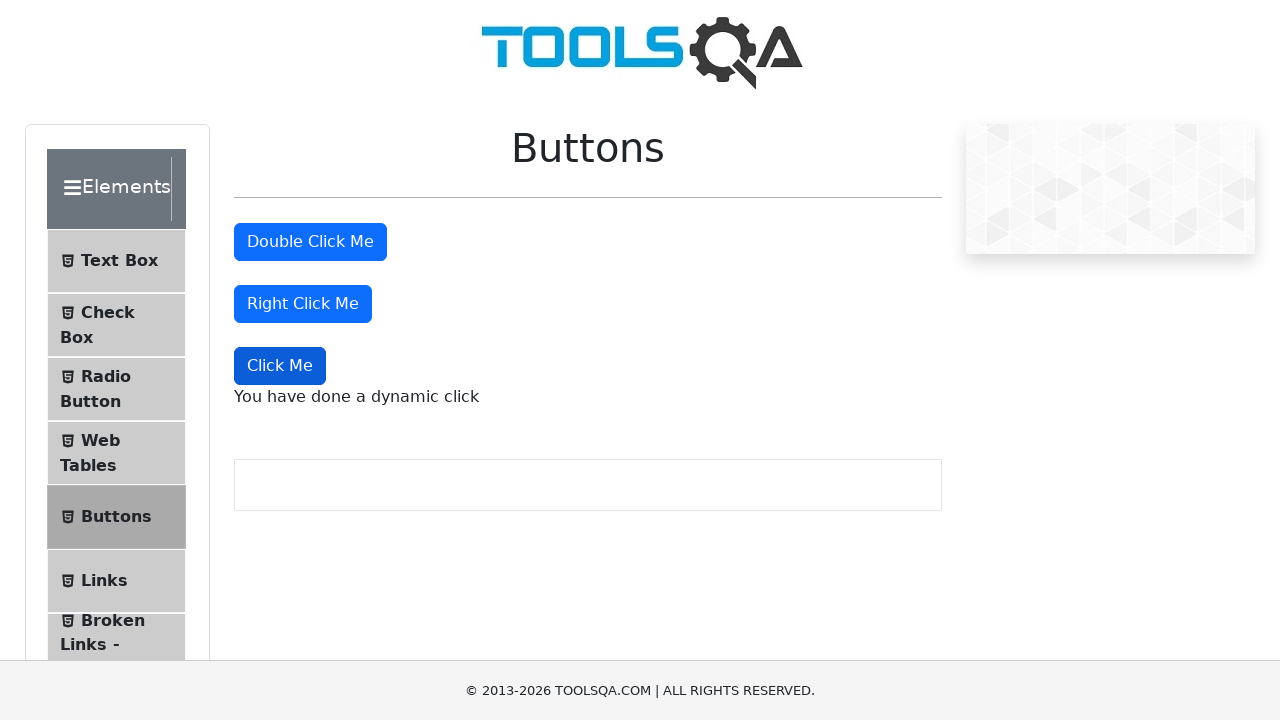

Verified the success message displays 'You have done a dynamic click'
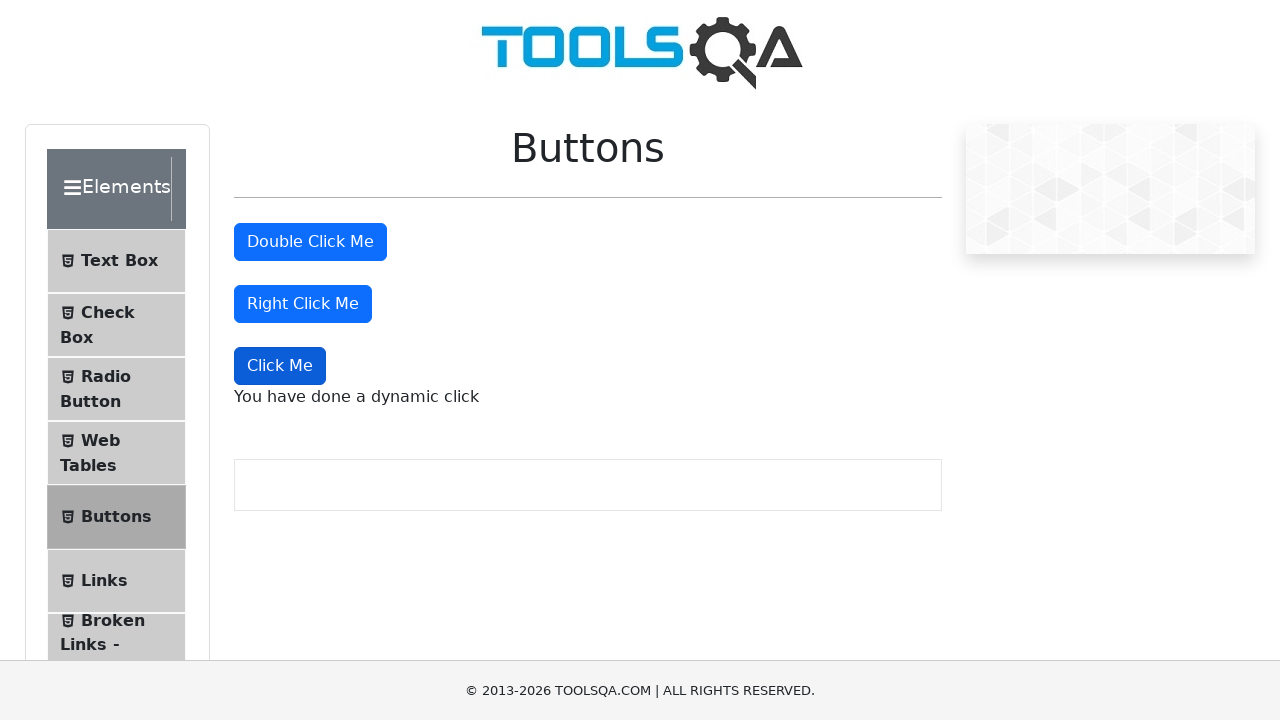

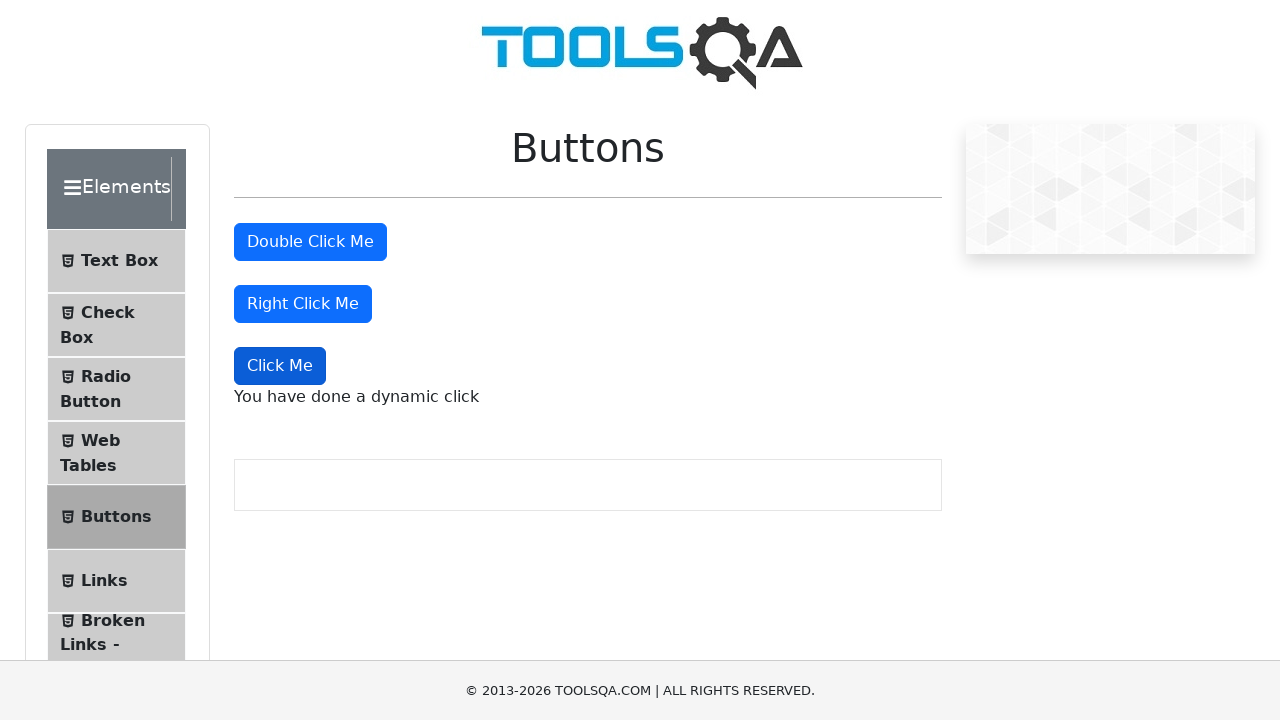